Tests valid ZIP code input and verifies registration form fields are displayed

Starting URL: https://www.sharelane.com/cgi-bin/register.py

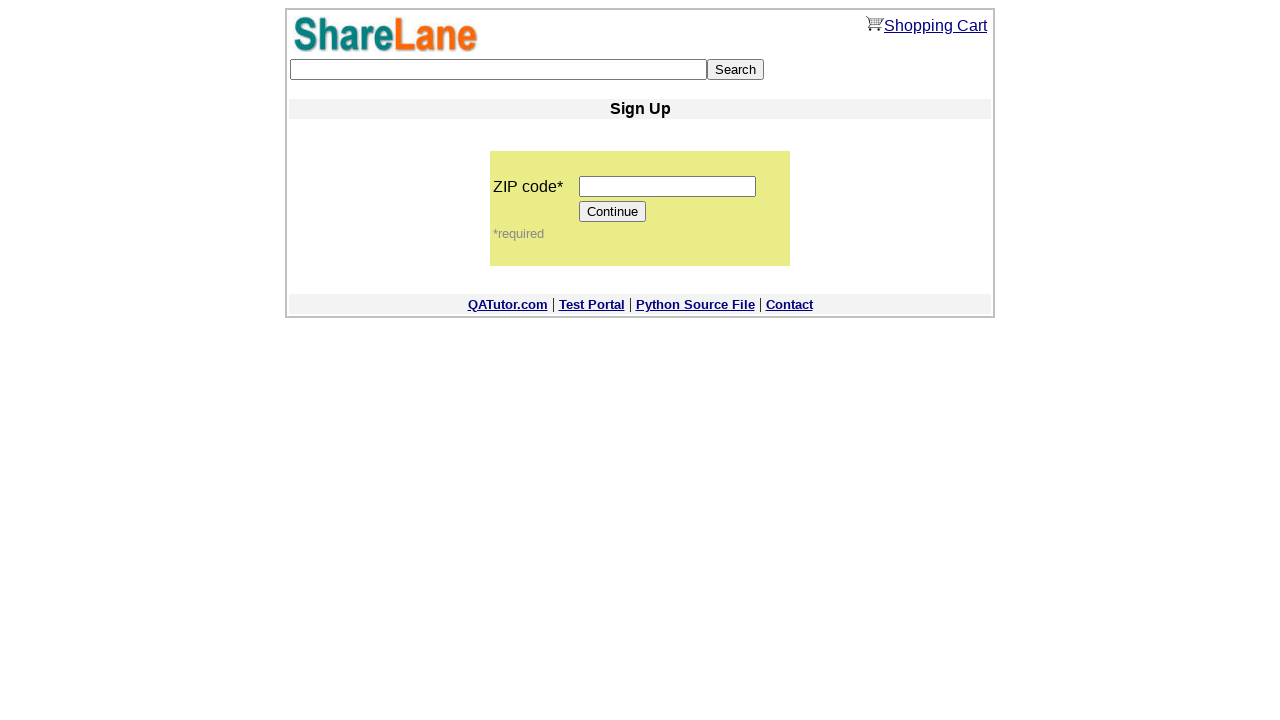

Filled ZIP code field with valid 7-digit code '1234567' on input[name='zip_code']
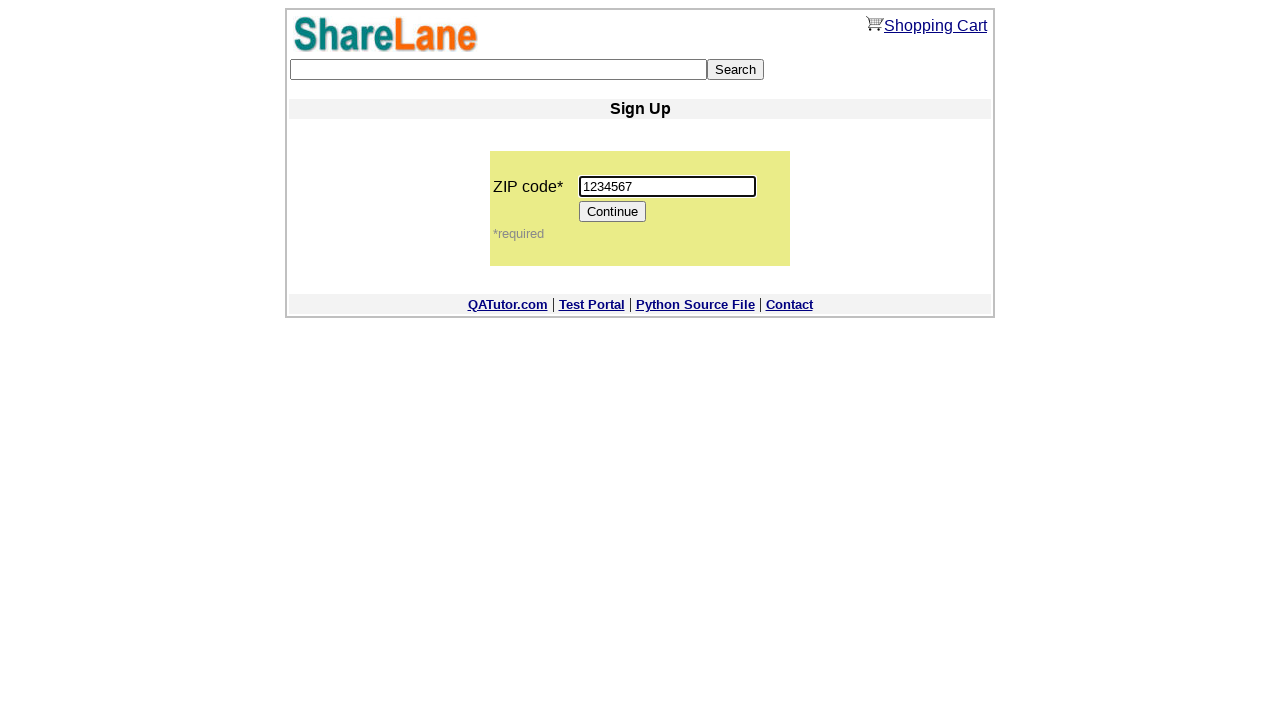

Clicked Continue button to proceed with registration at (613, 212) on input[value='Continue']
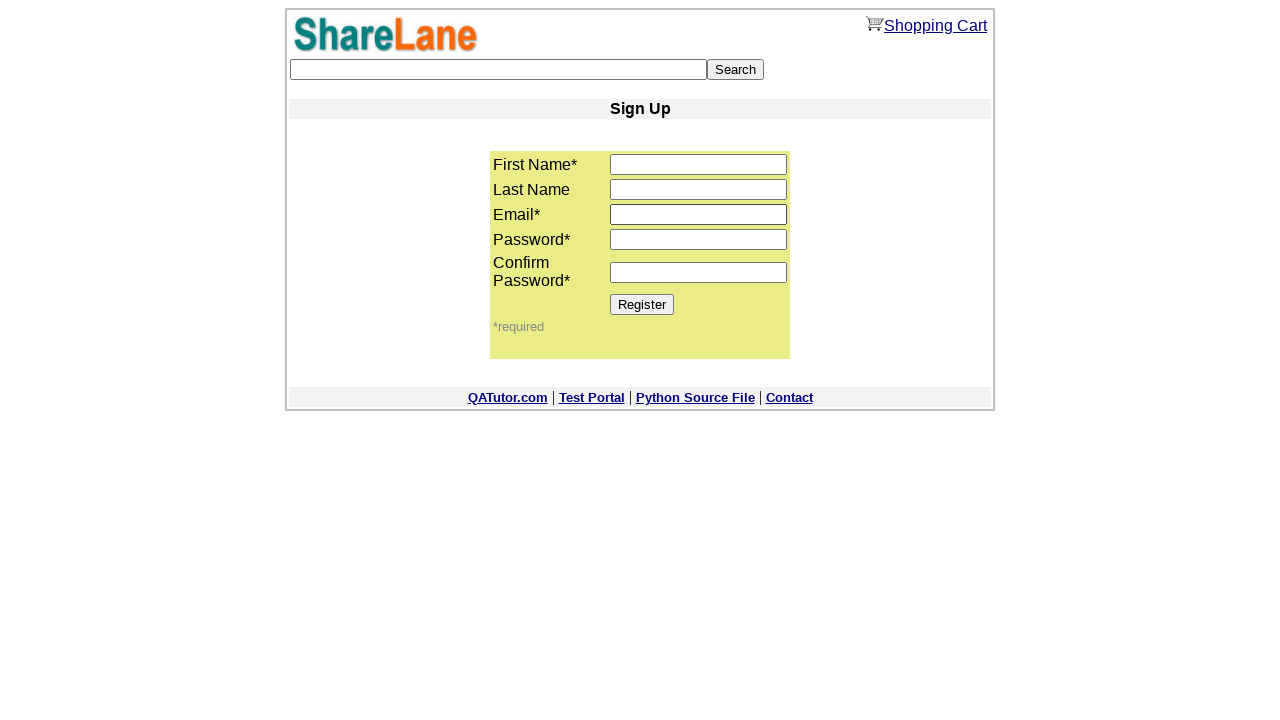

Registration form loaded and first_name field is visible
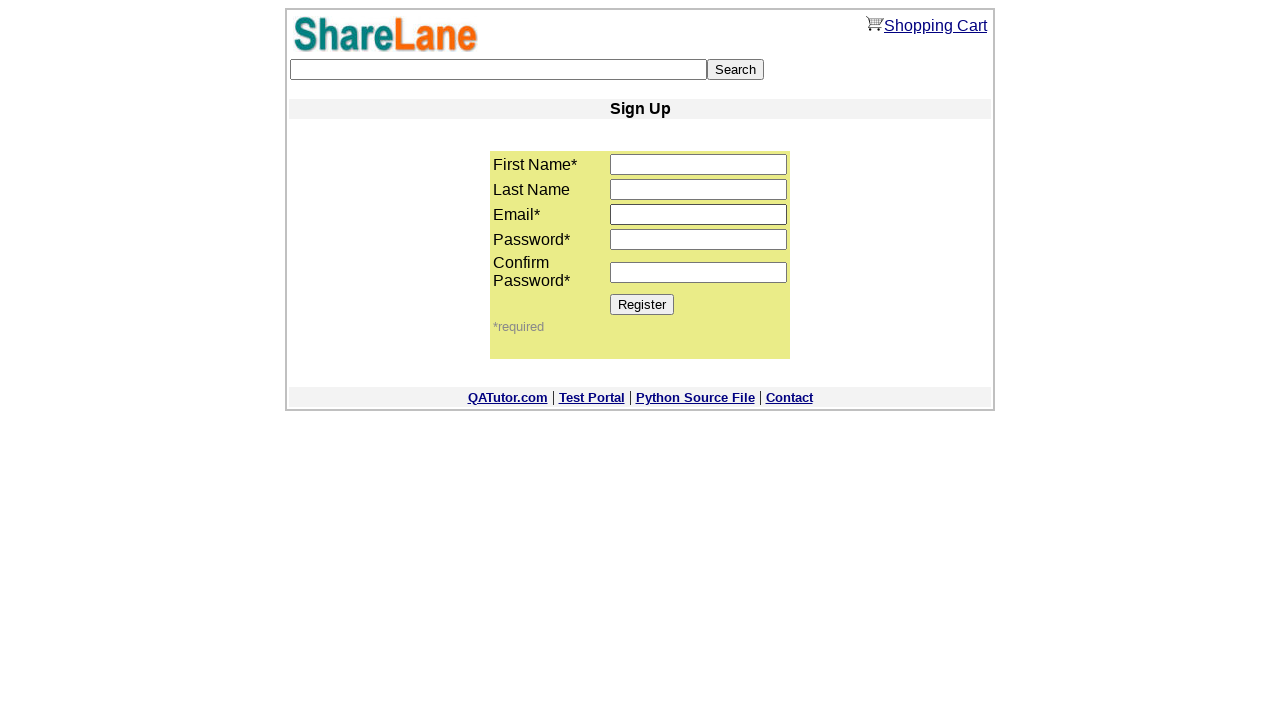

Verified first_name field is visible
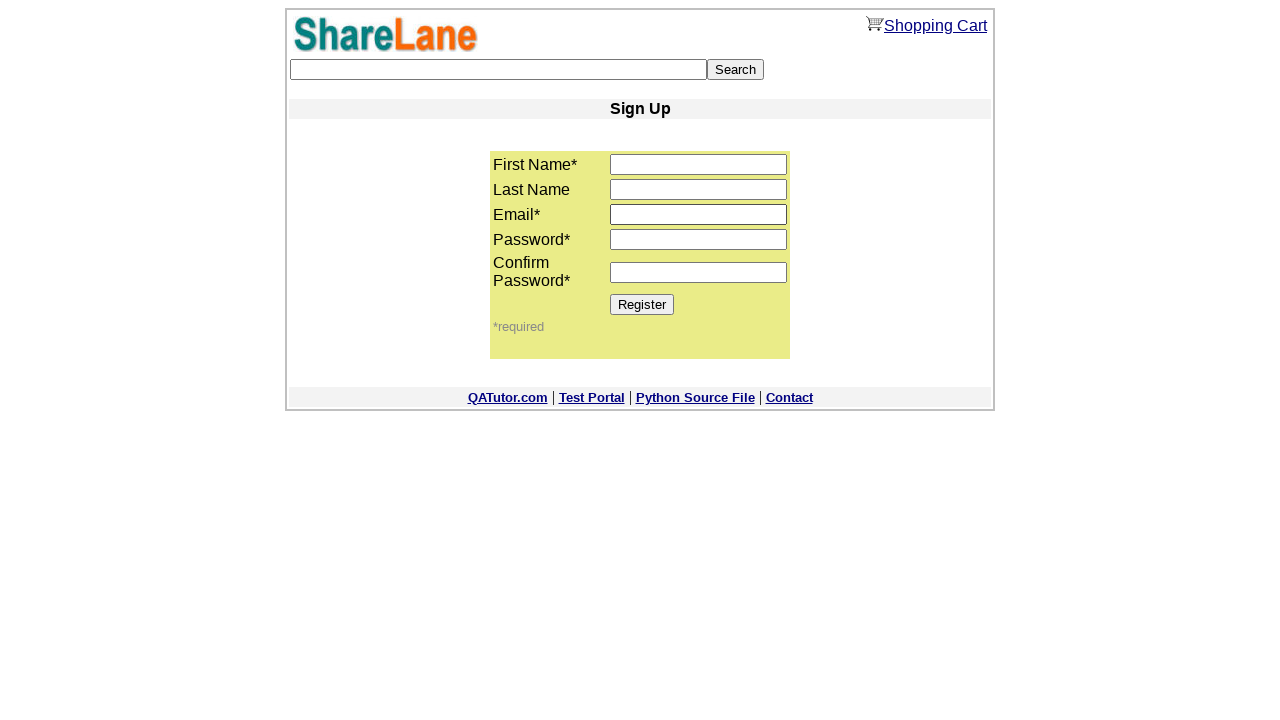

Verified last_name field is visible
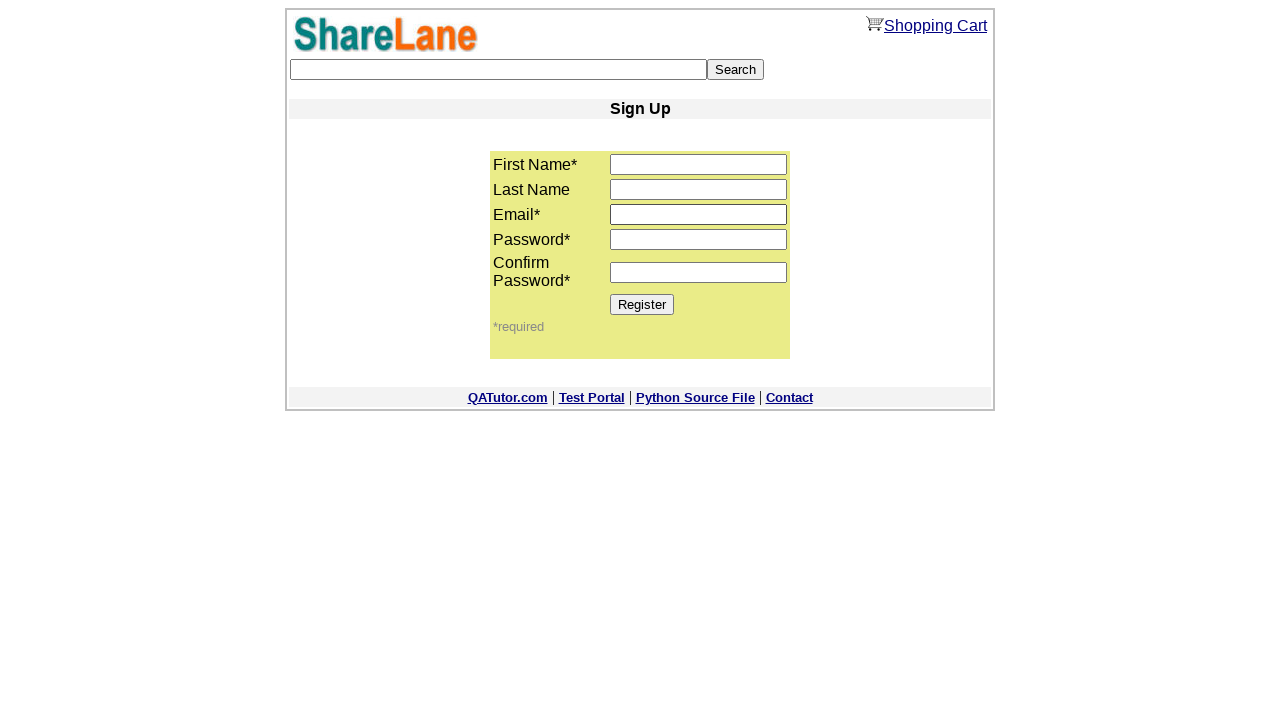

Verified email field is visible
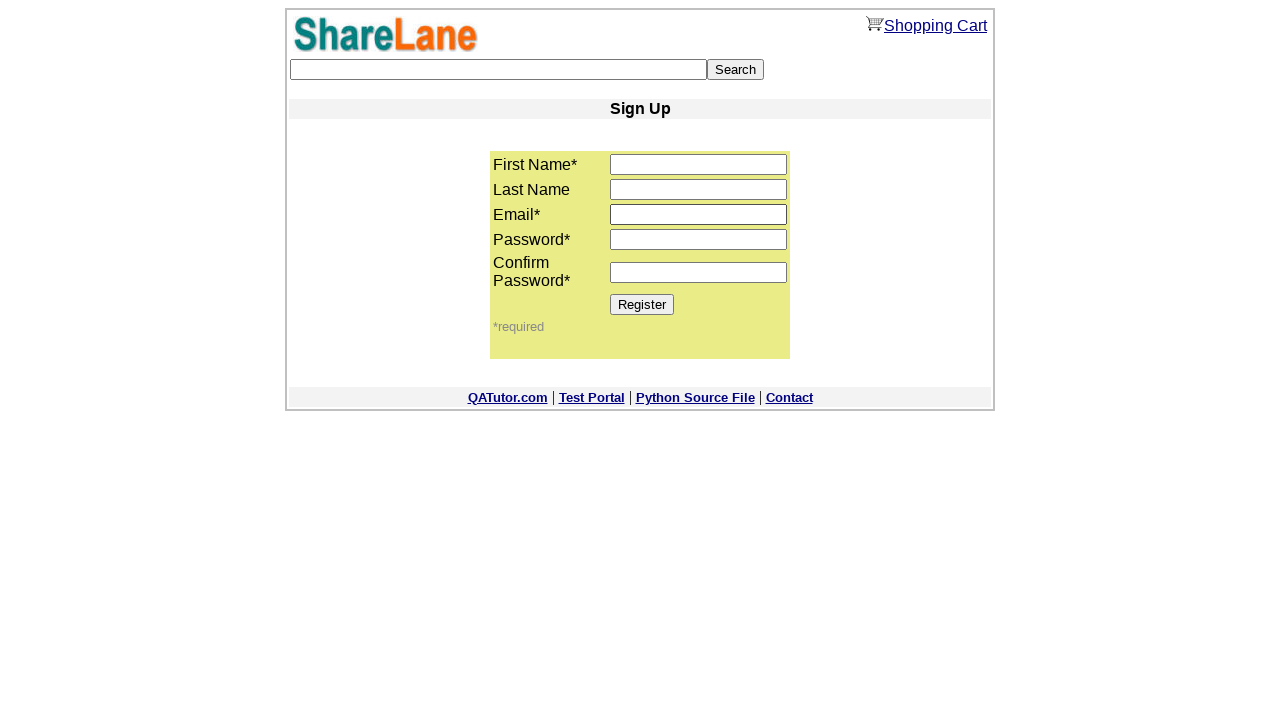

Verified password1 field is visible
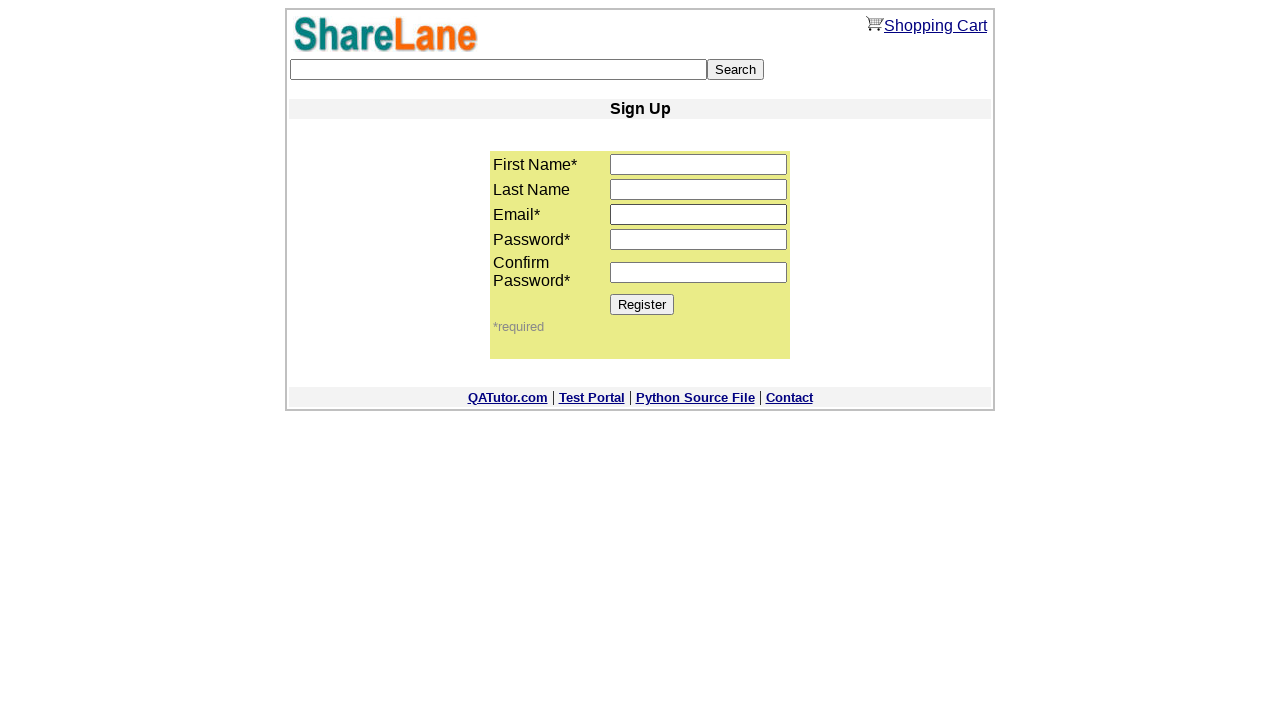

Verified password2 field is visible
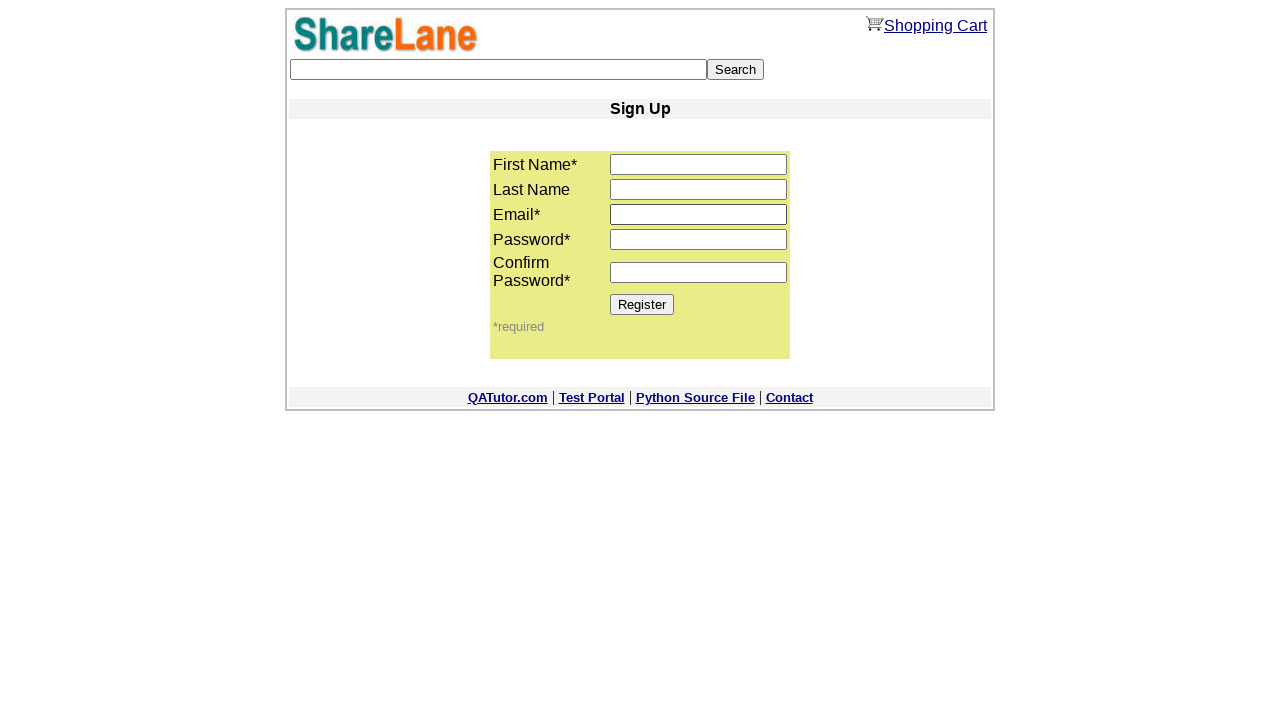

Verified Register button is visible
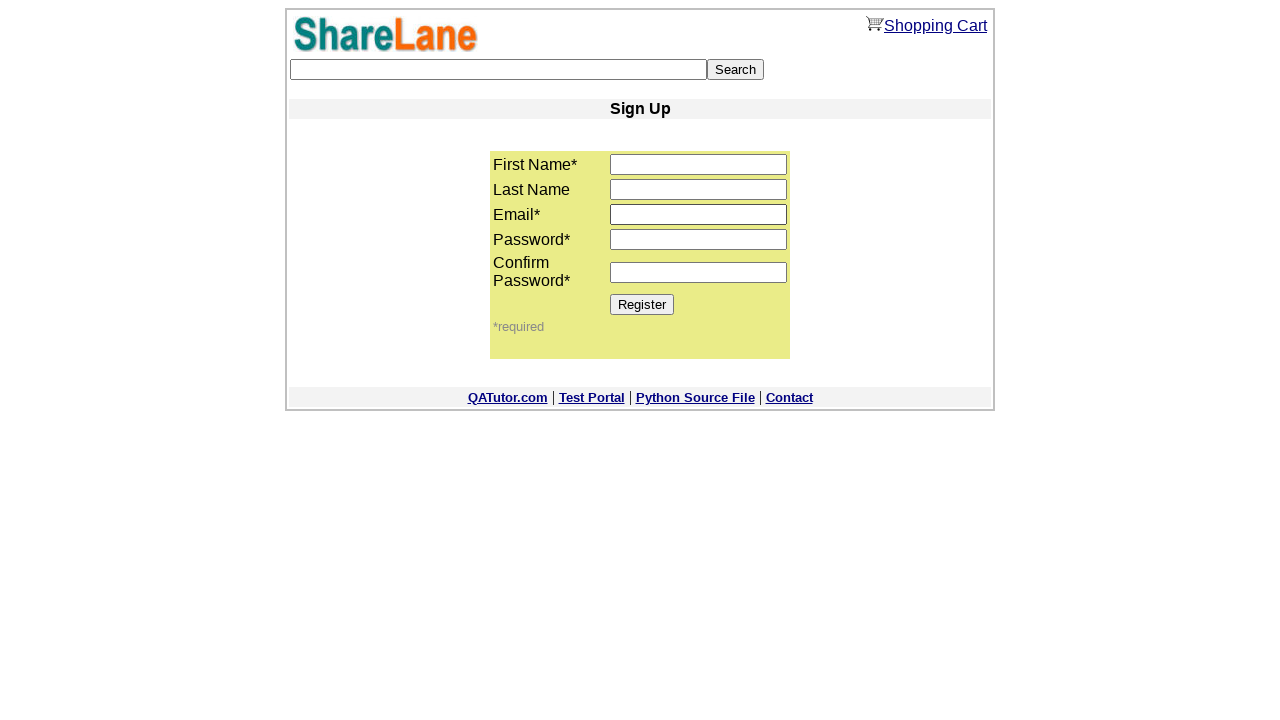

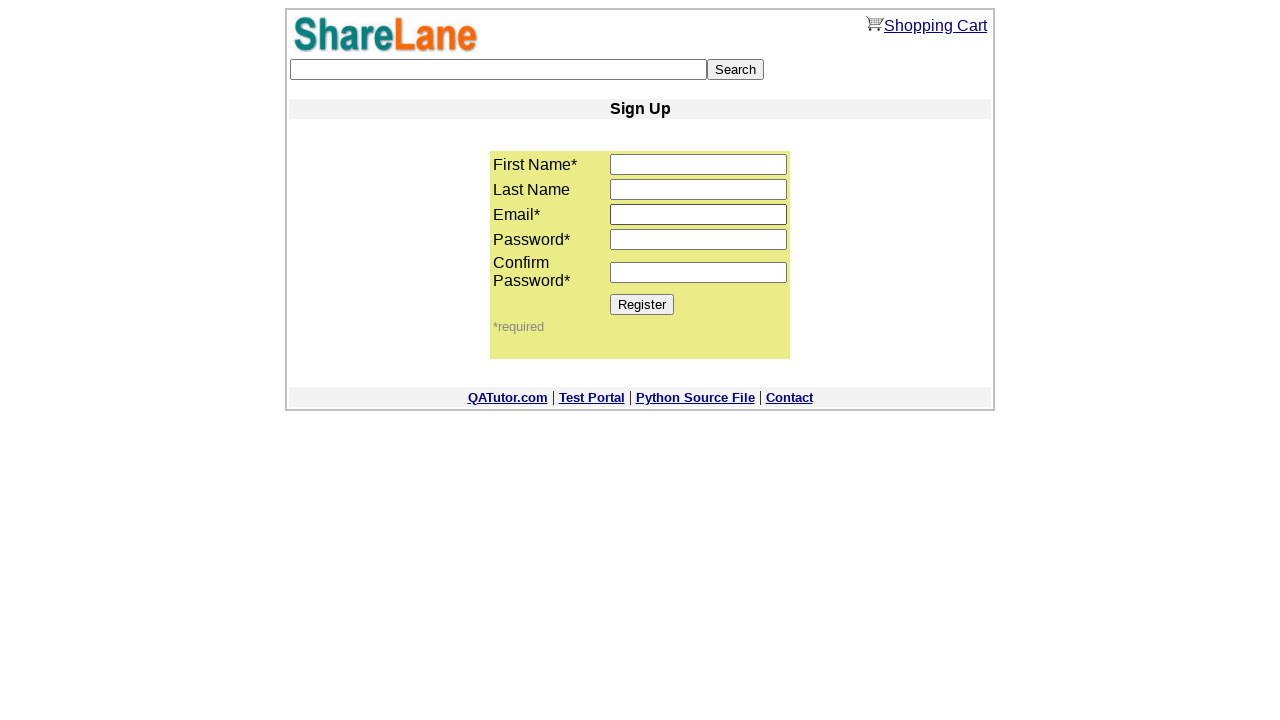